Tests the Add/Remove Elements functionality by clicking the Add Element button, verifying the Delete button appears, clicking Delete, and verifying the page header is still visible.

Starting URL: https://the-internet.herokuapp.com/add_remove_elements/

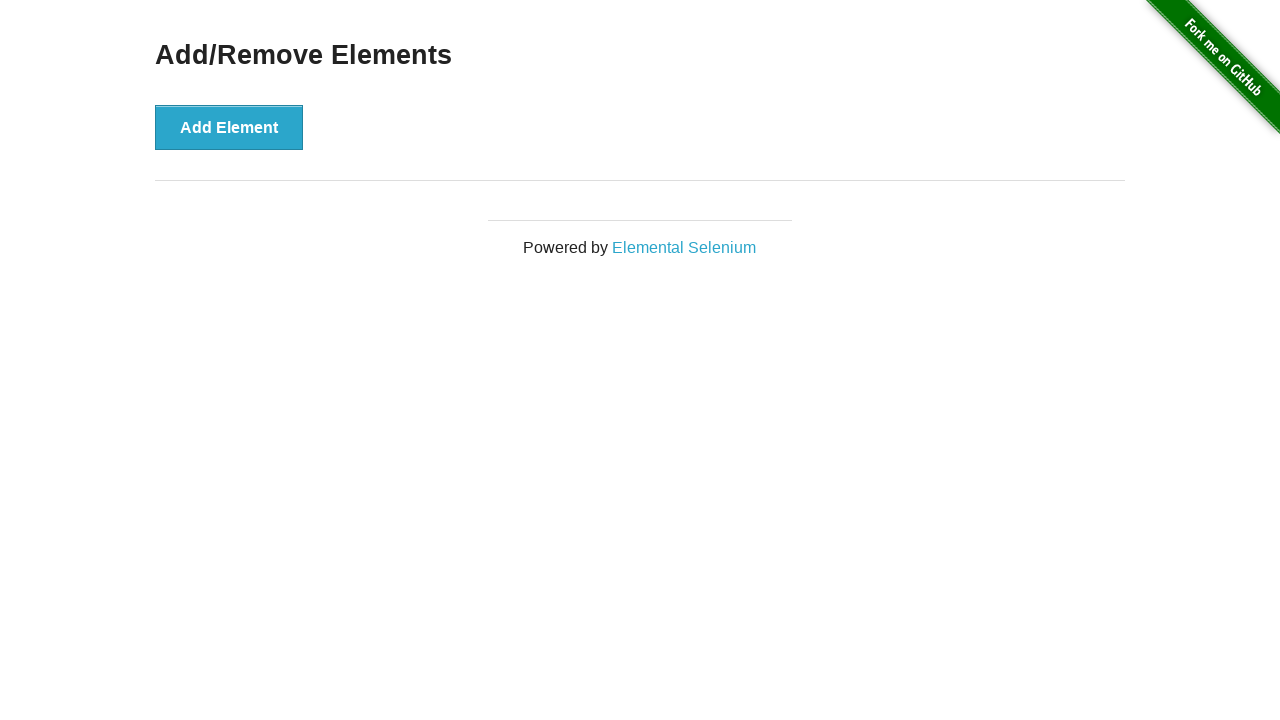

Clicked Add Element button at (229, 127) on button[onclick='addElement()']
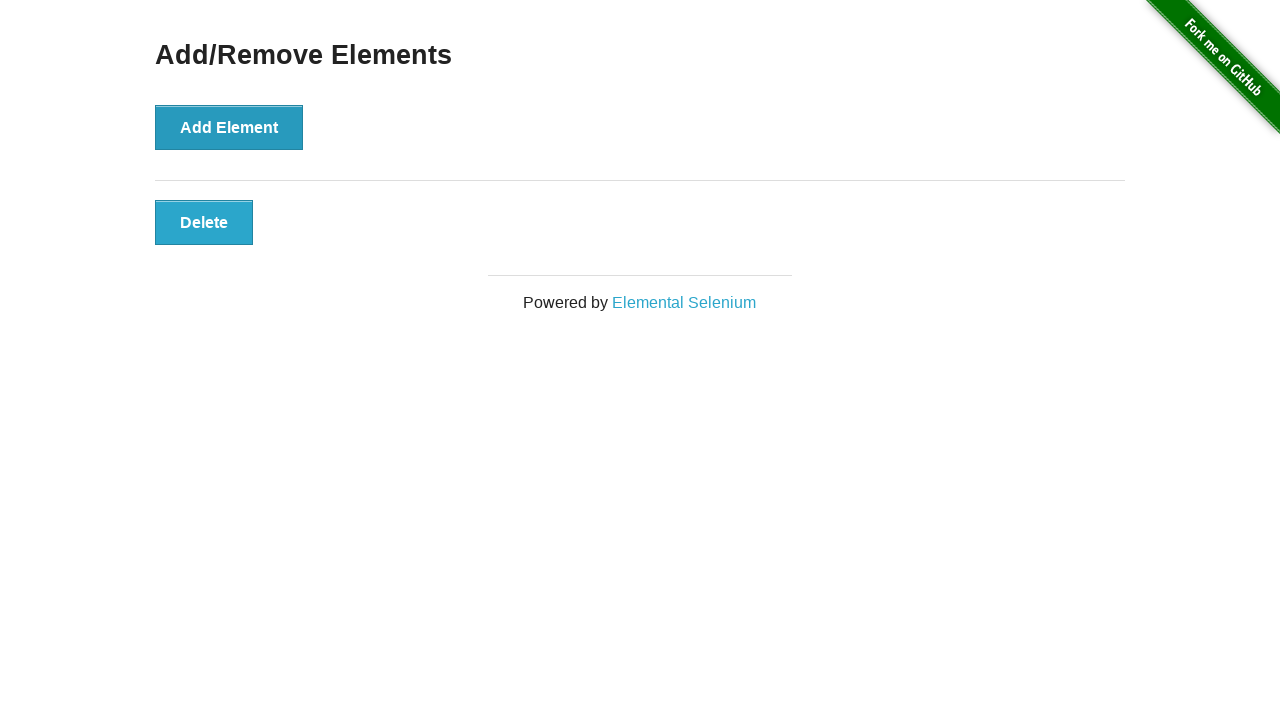

Delete button appeared and became visible
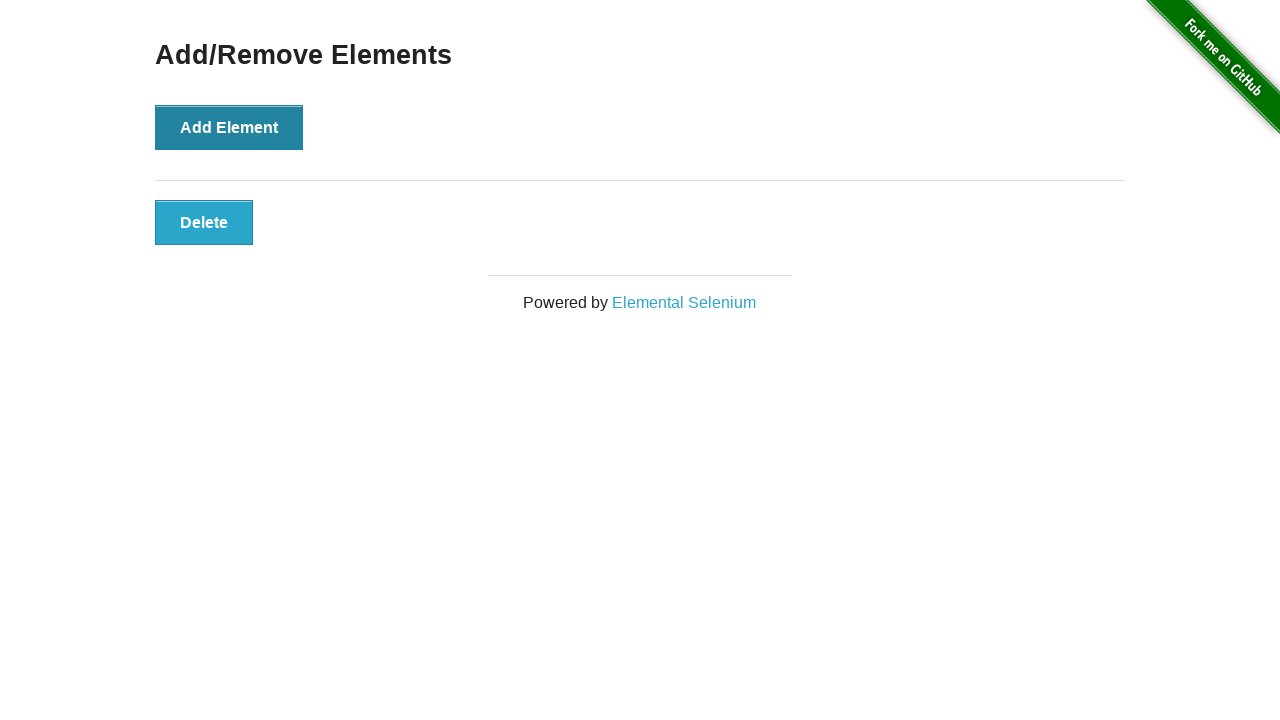

Clicked Delete button to remove the element at (204, 222) on button.added-manually
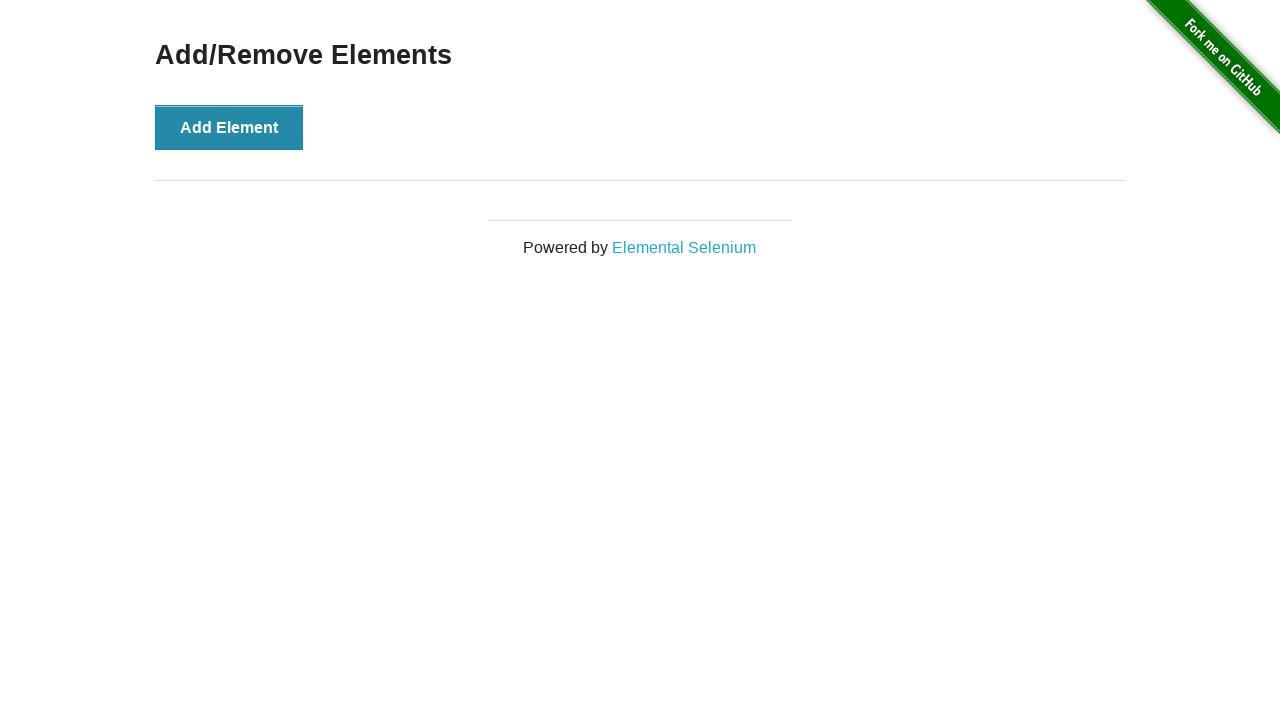

Verified Add/Remove Elements heading is still visible after deletion
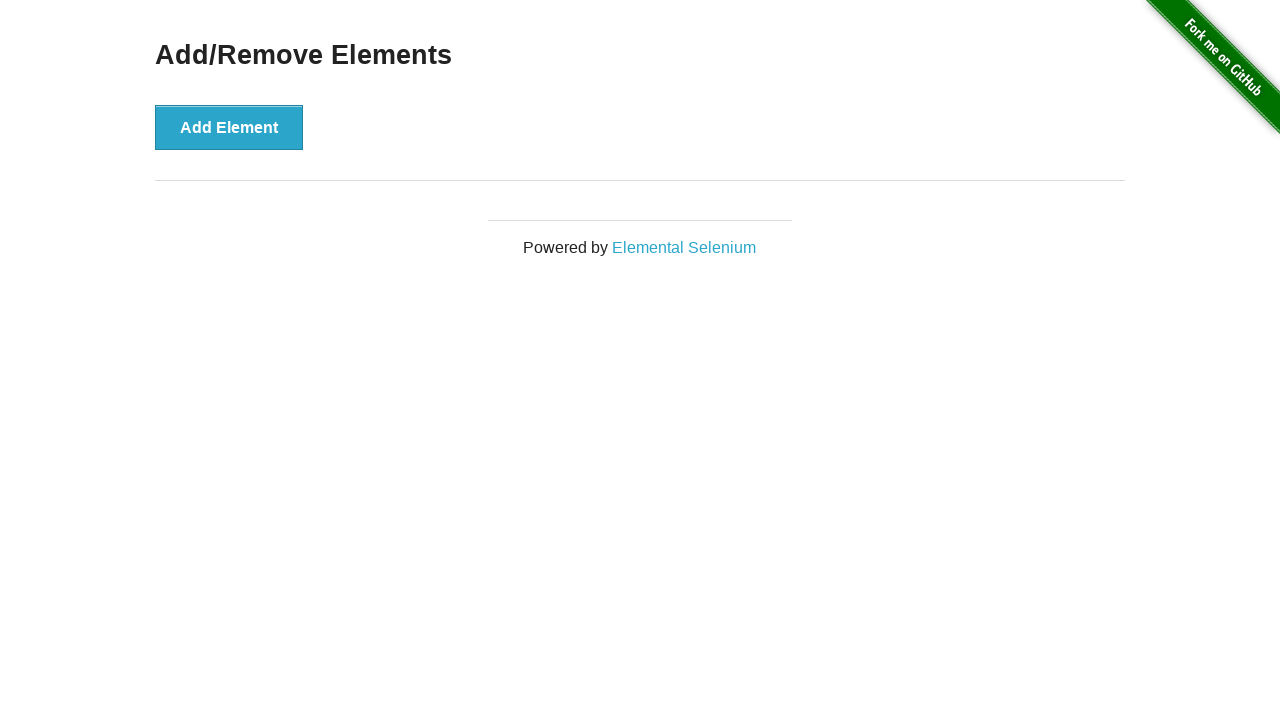

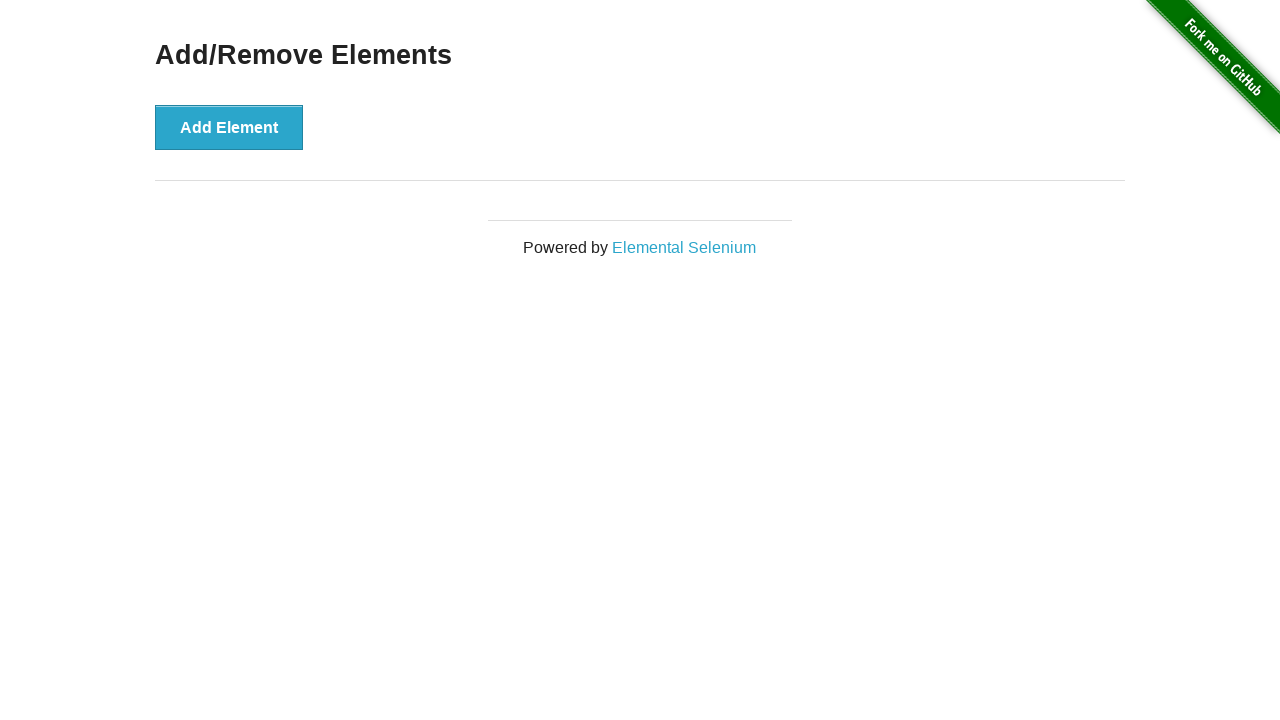